Tests the jQuery UI droppable functionality by dragging a source element and dropping it onto a target element.

Starting URL: https://jqueryui.com/droppable/

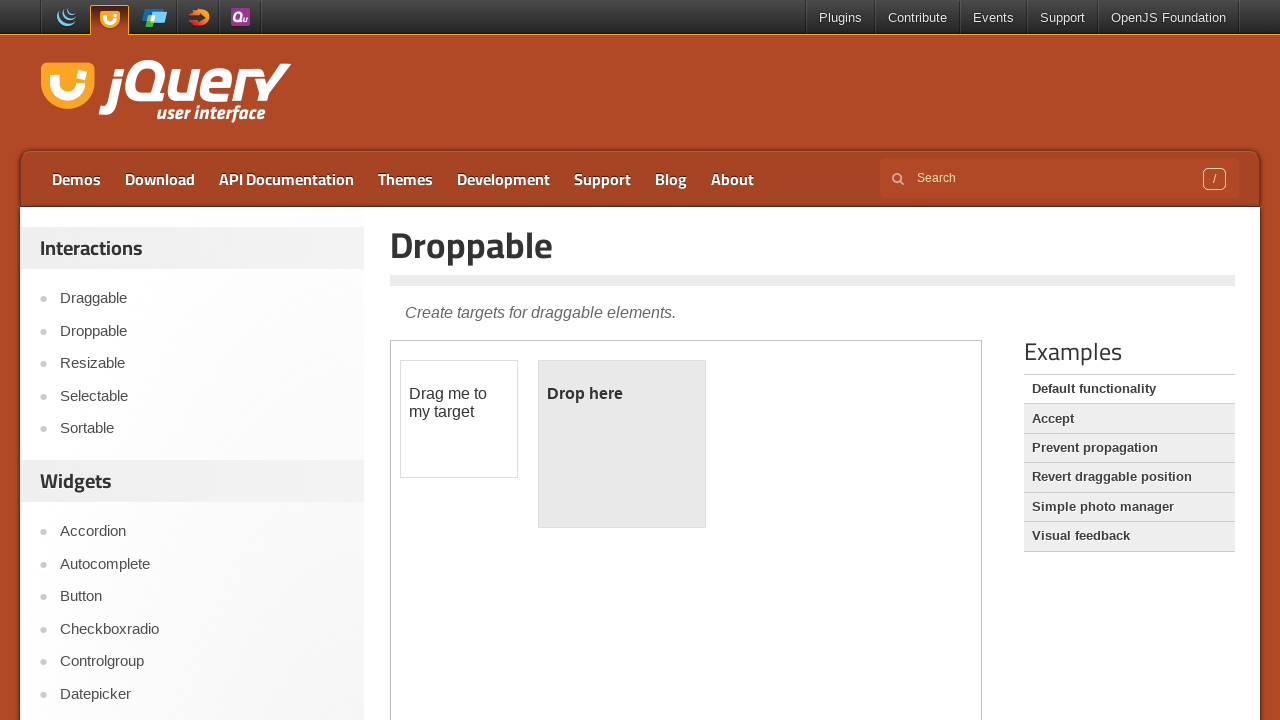

Located the demo iframe
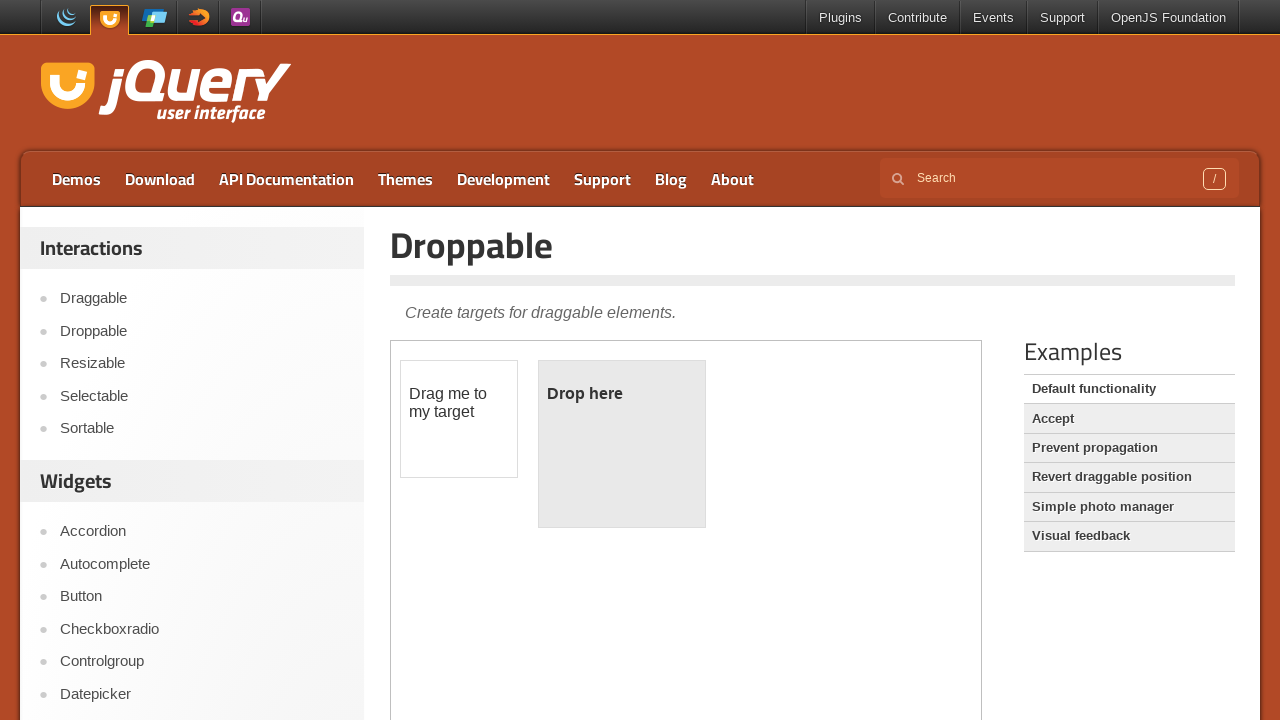

Located the draggable source element
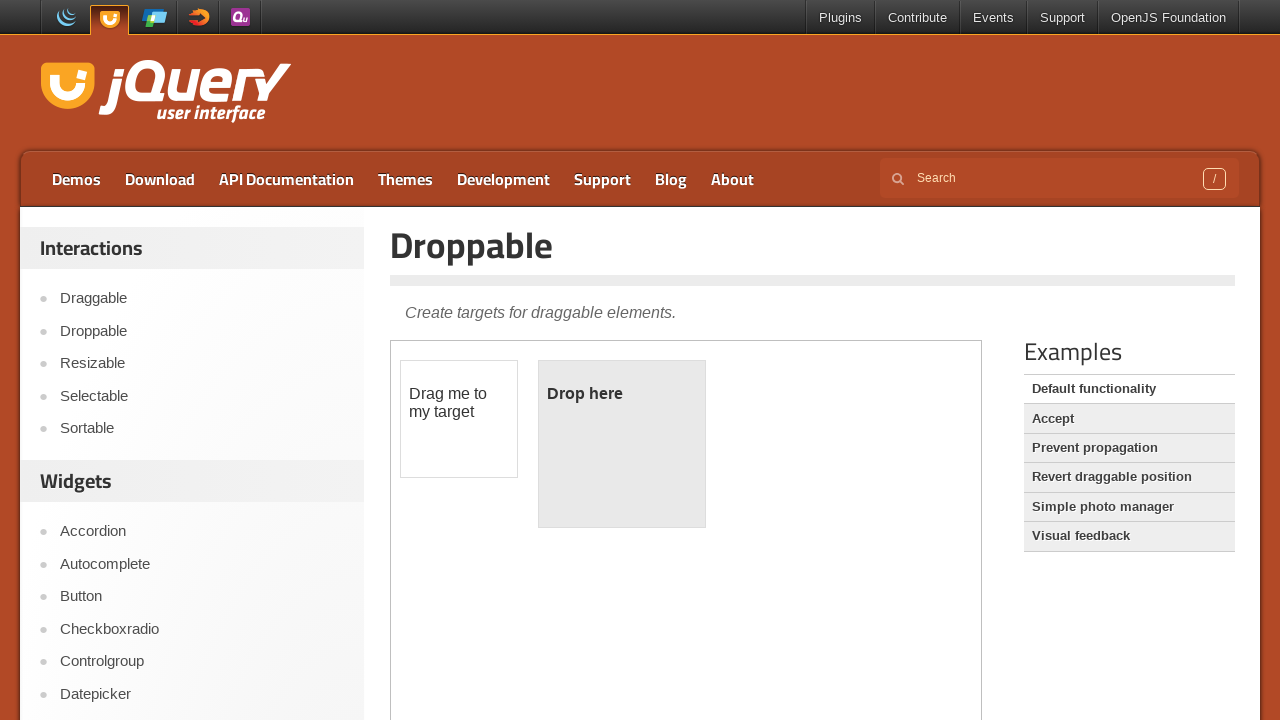

Located the droppable target element
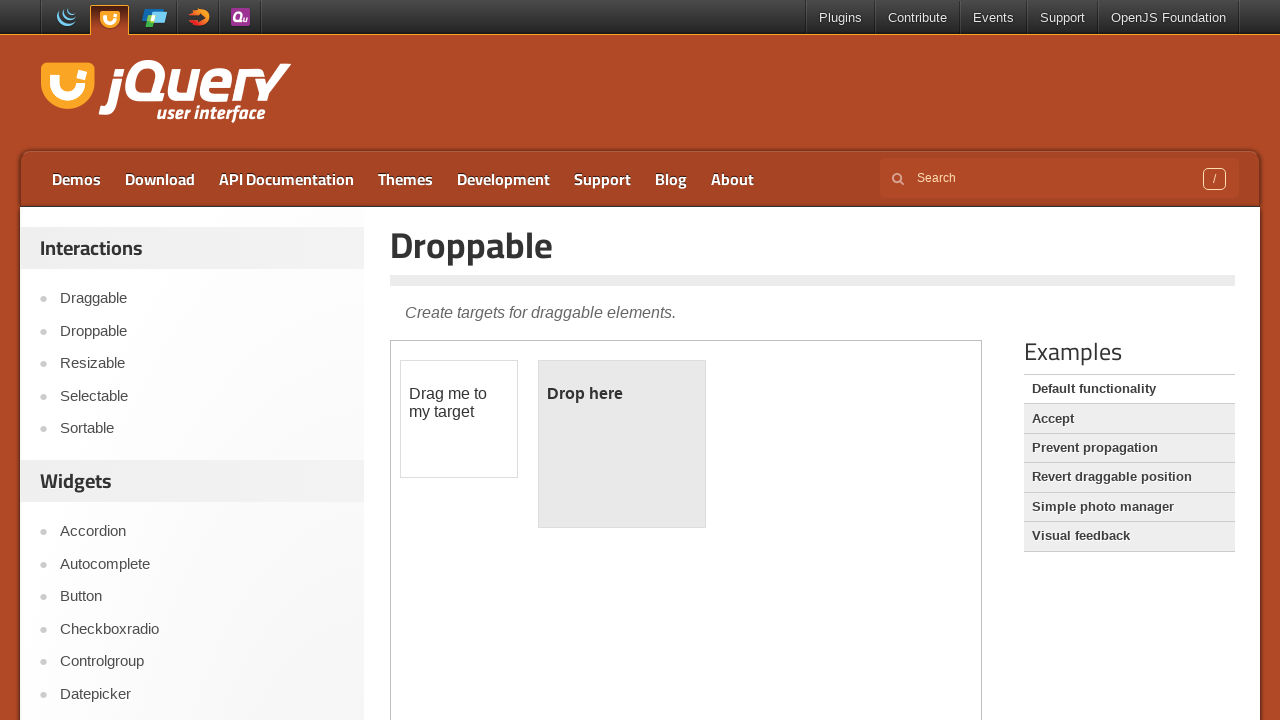

Waited for draggable element to be available
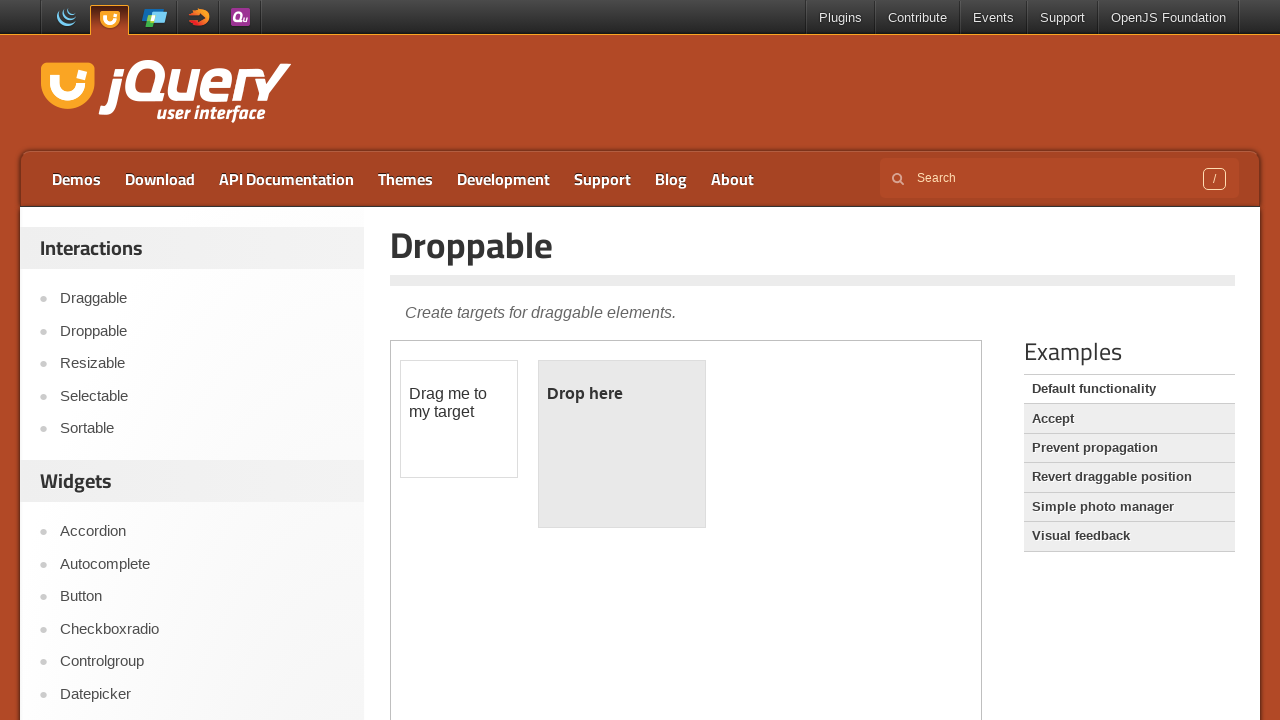

Waited for droppable element to be available
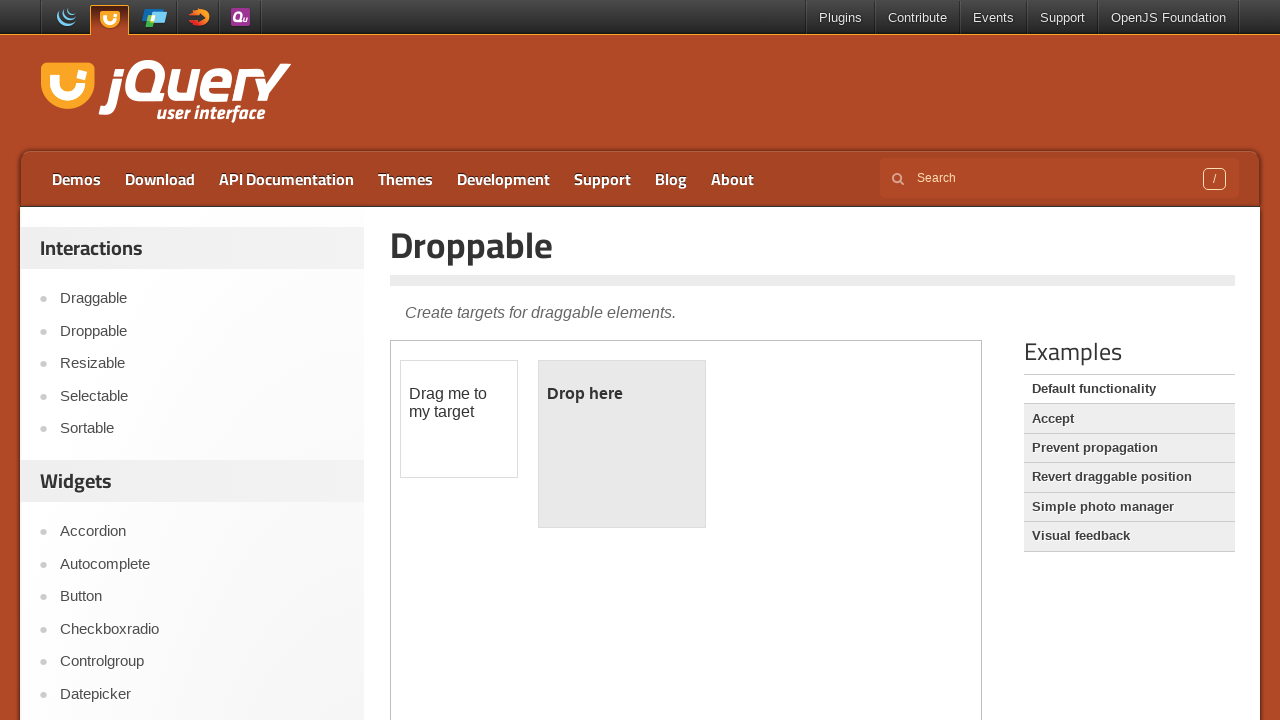

Dragged source element onto target droppable element at (622, 444)
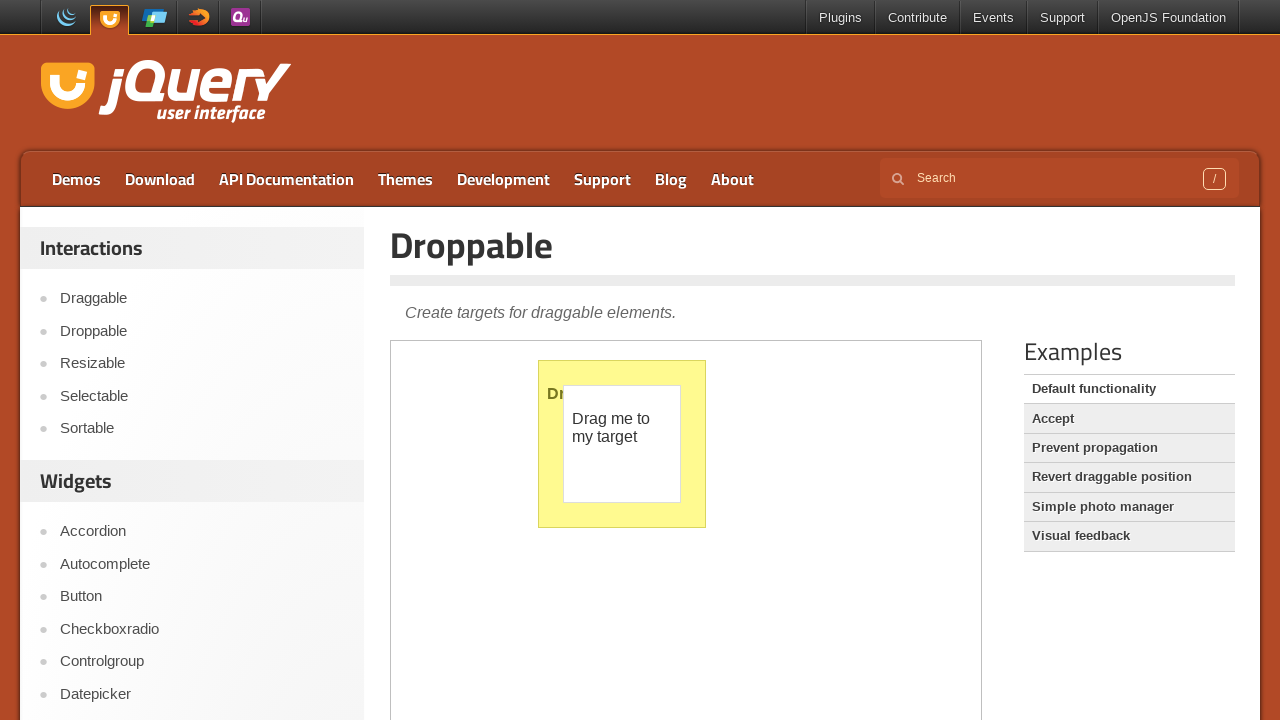

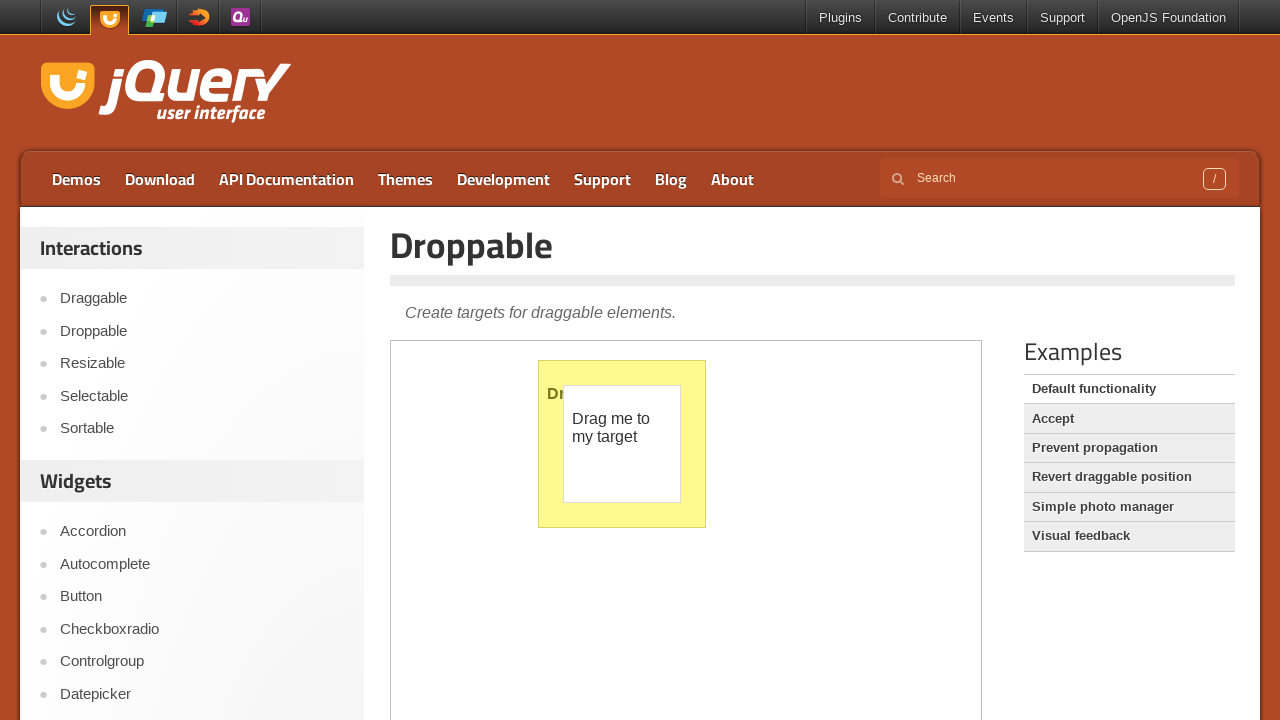